Tests clicking the widget link navigates to the correct widget page with proper header

Starting URL: https://www.cancer.gov/publications/dictionaries/cancer-terms

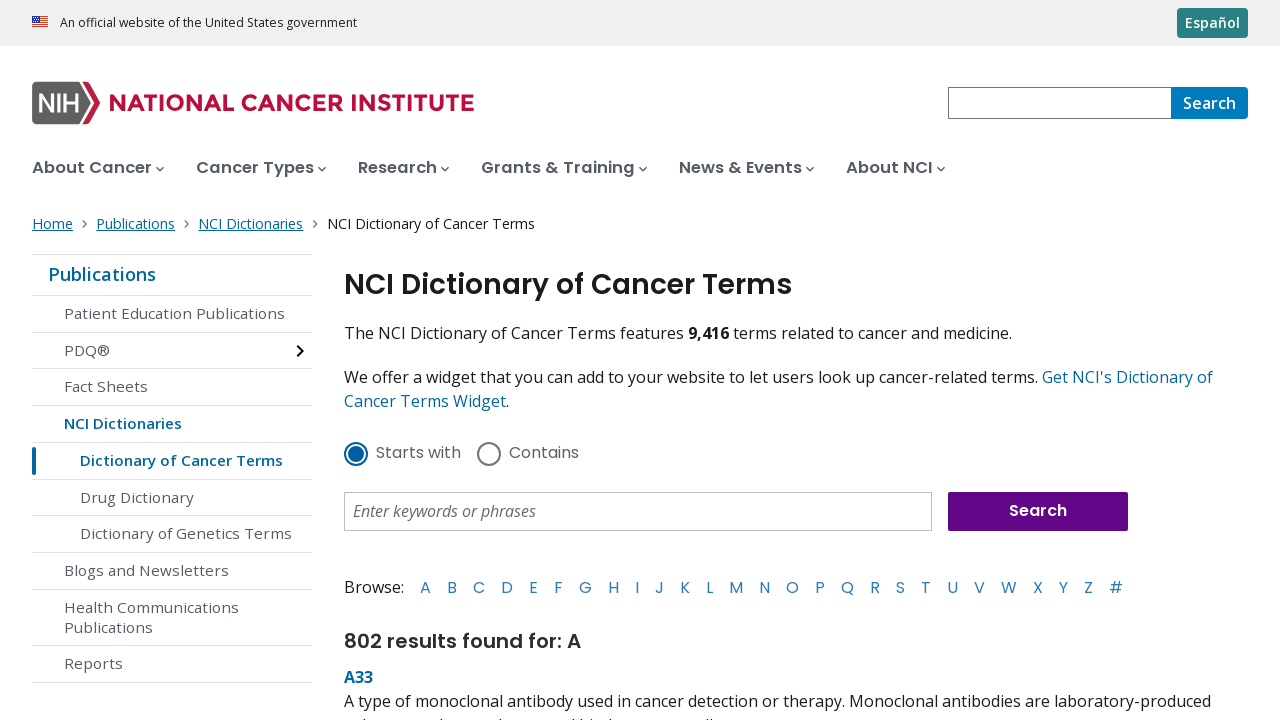

Clicked the widget link at (1128, 377) on a:has-text('widget')
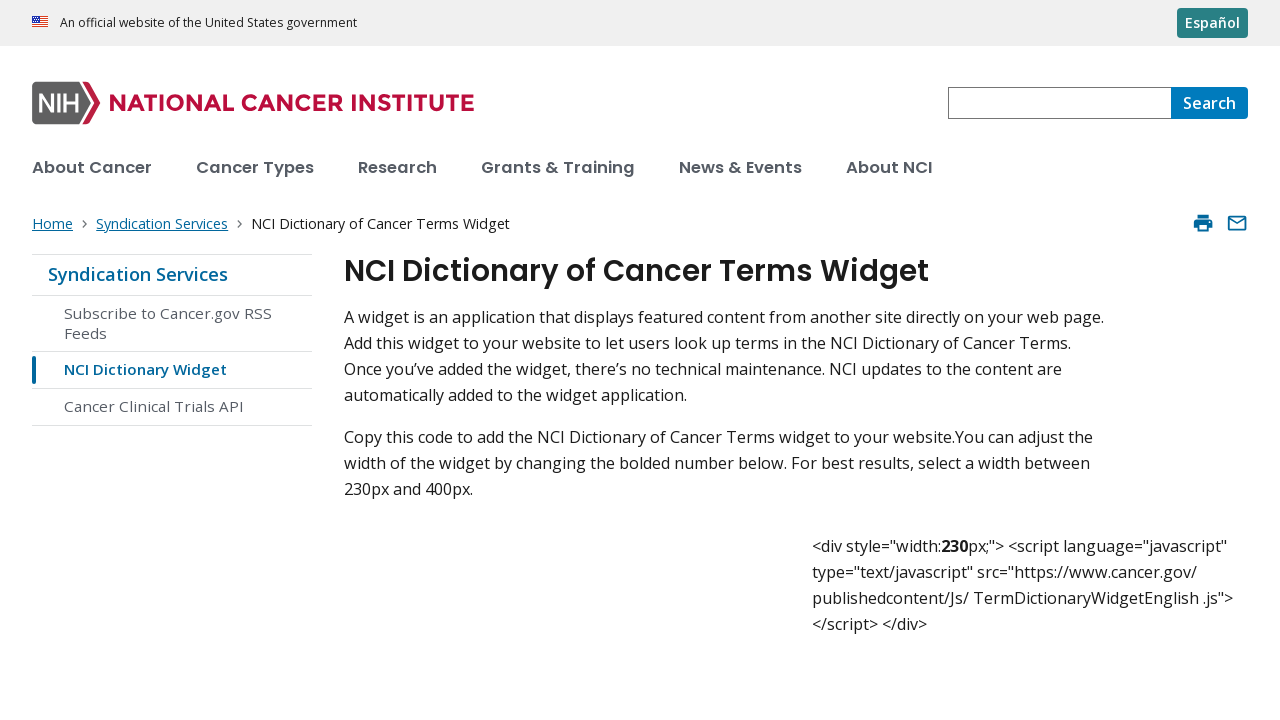

Widget page header loaded
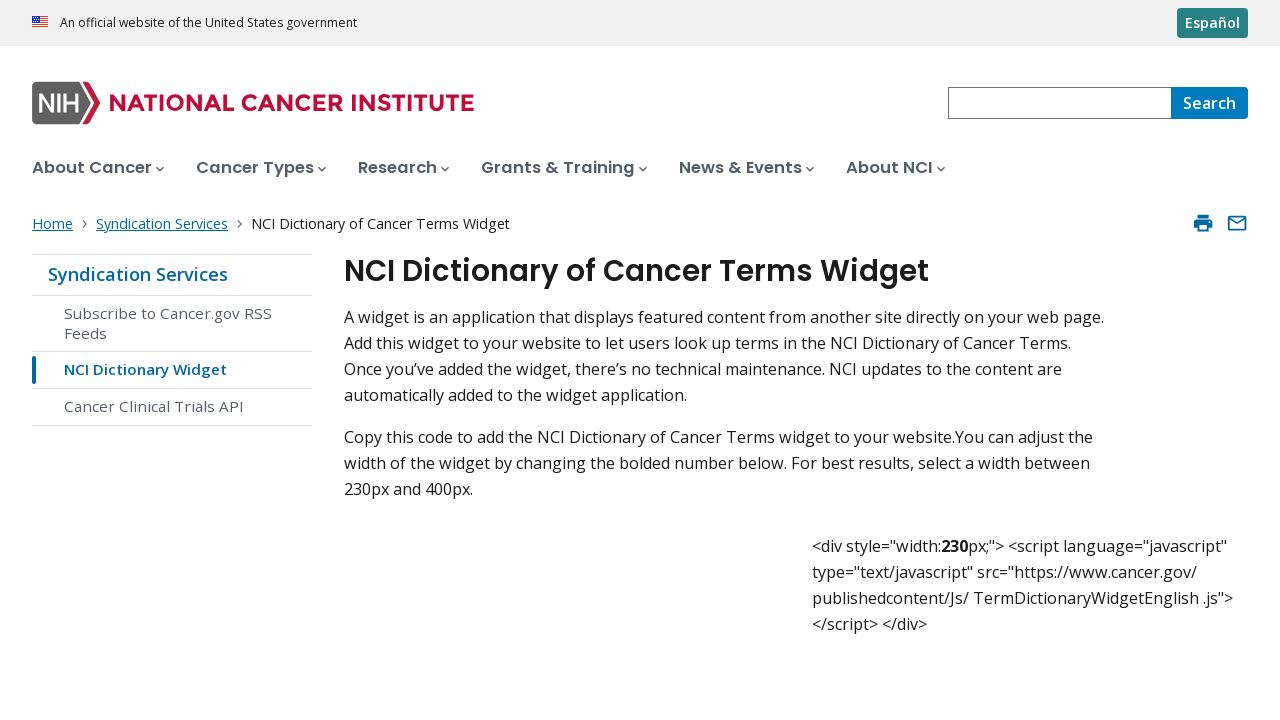

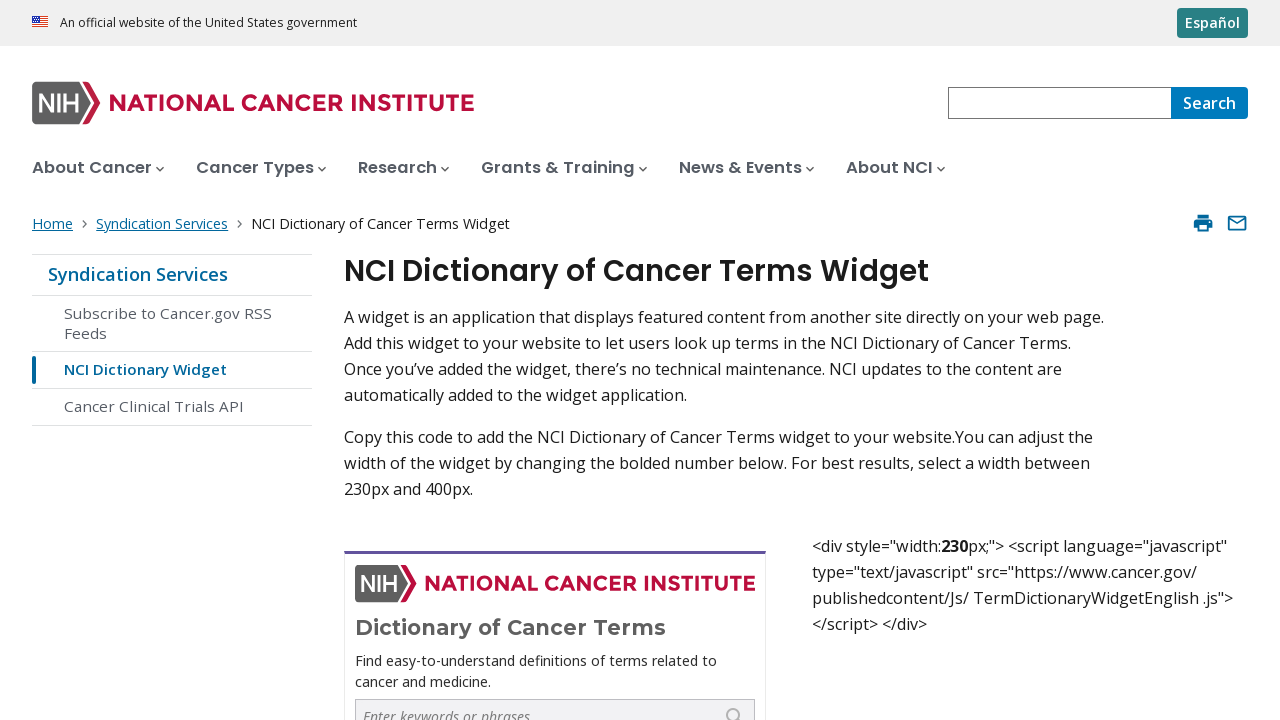